Tests checkbox functionality on SpiceJet booking page by clicking the Senior Citizen checkbox and verifying its selection state

Starting URL: https://book.spicejet.com/

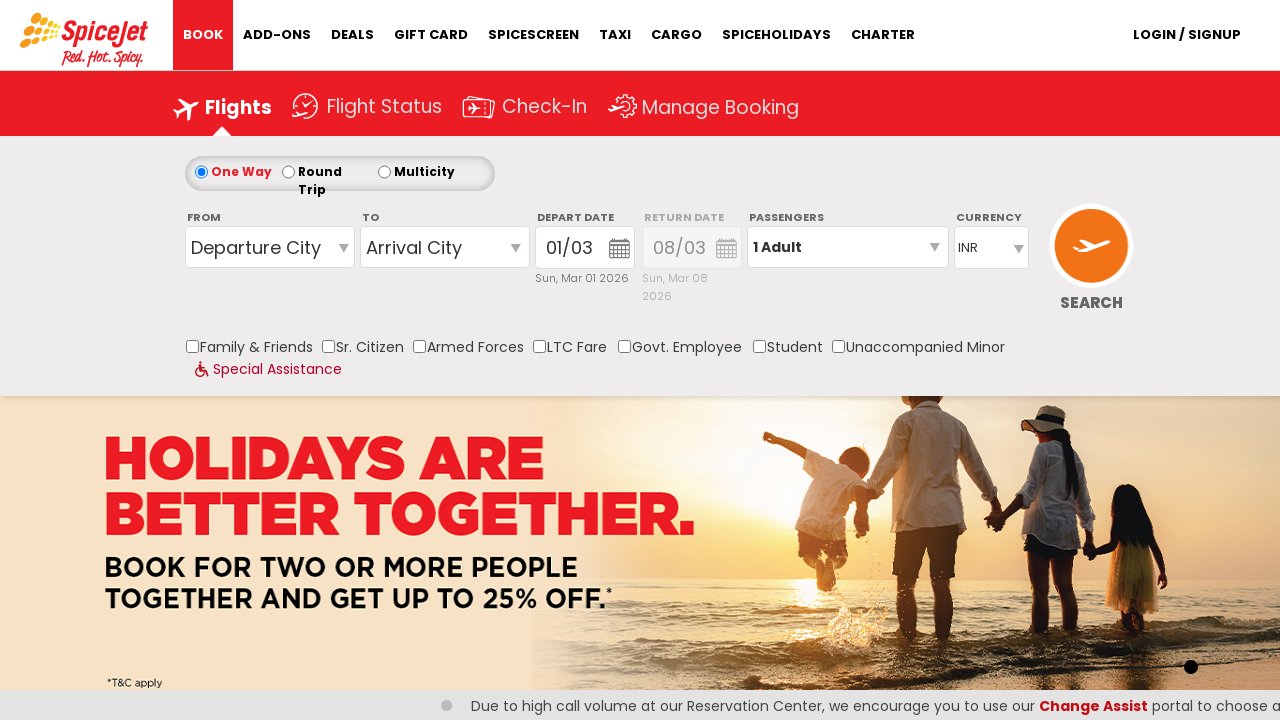

Waited for Senior Citizen checkbox to be available
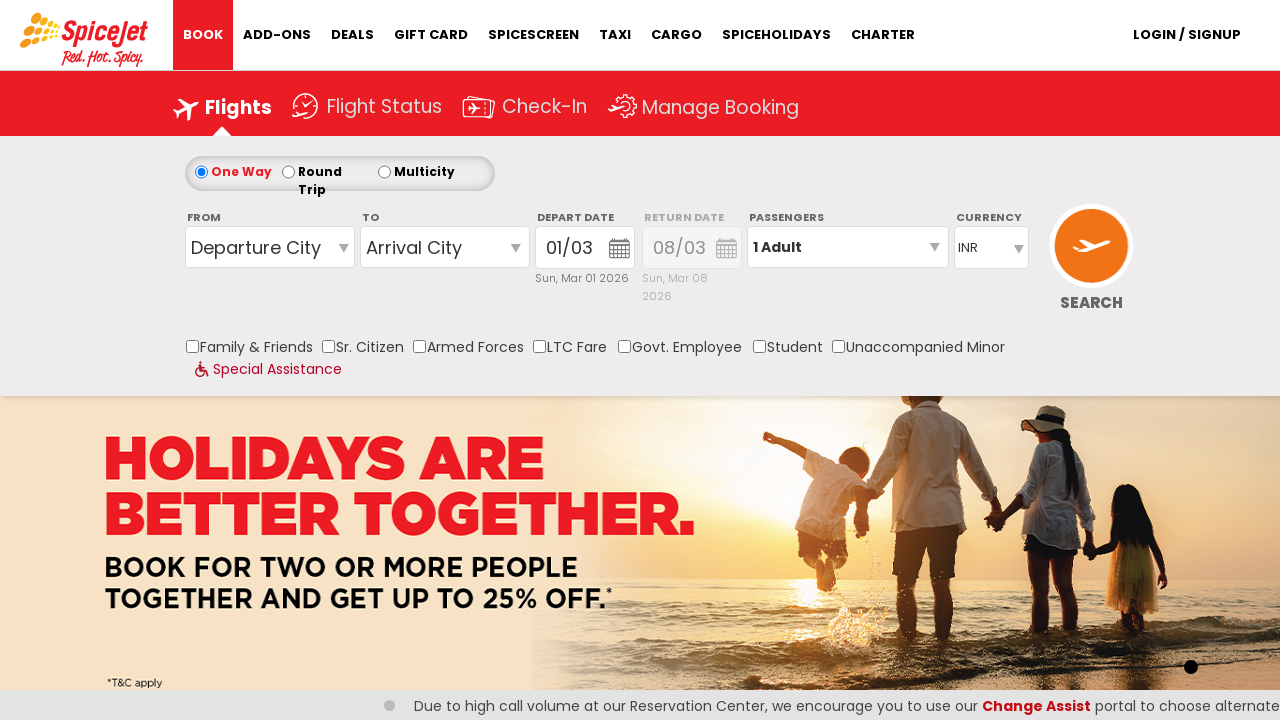

Clicked Senior Citizen checkbox at (328, 346) on input[id*='SeniorCitizen']
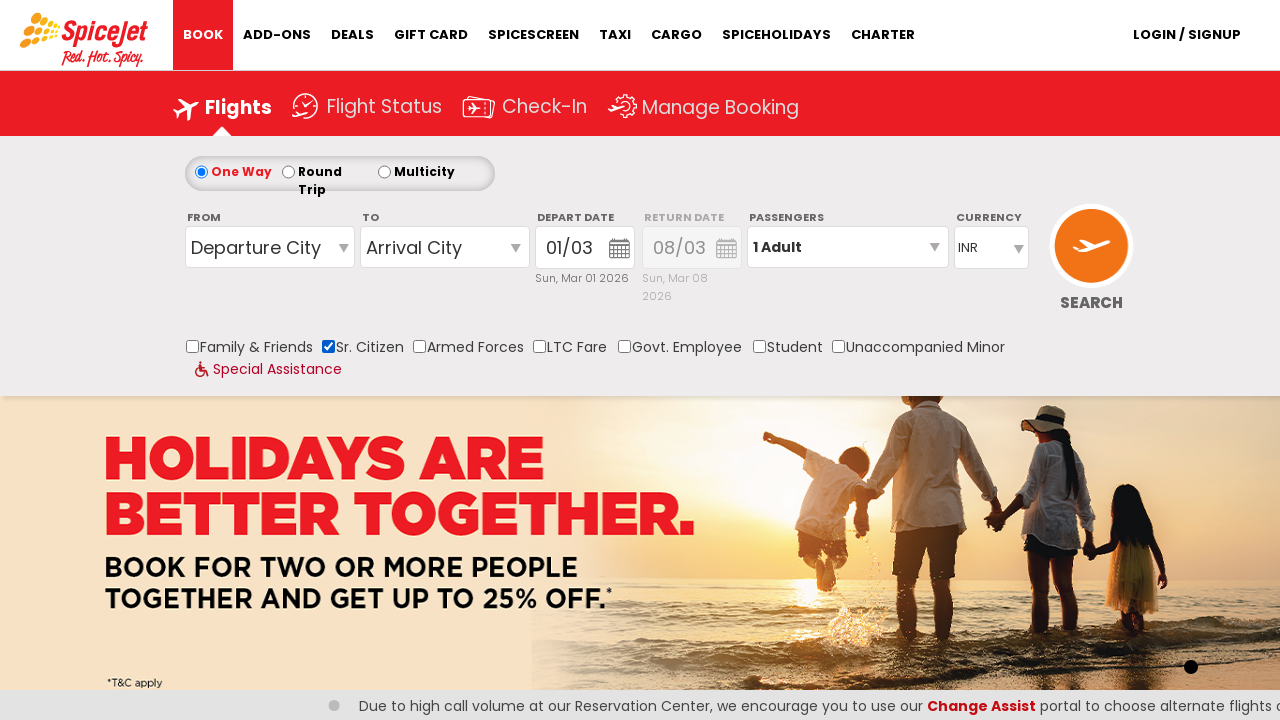

Waited 500ms for checkbox state to update
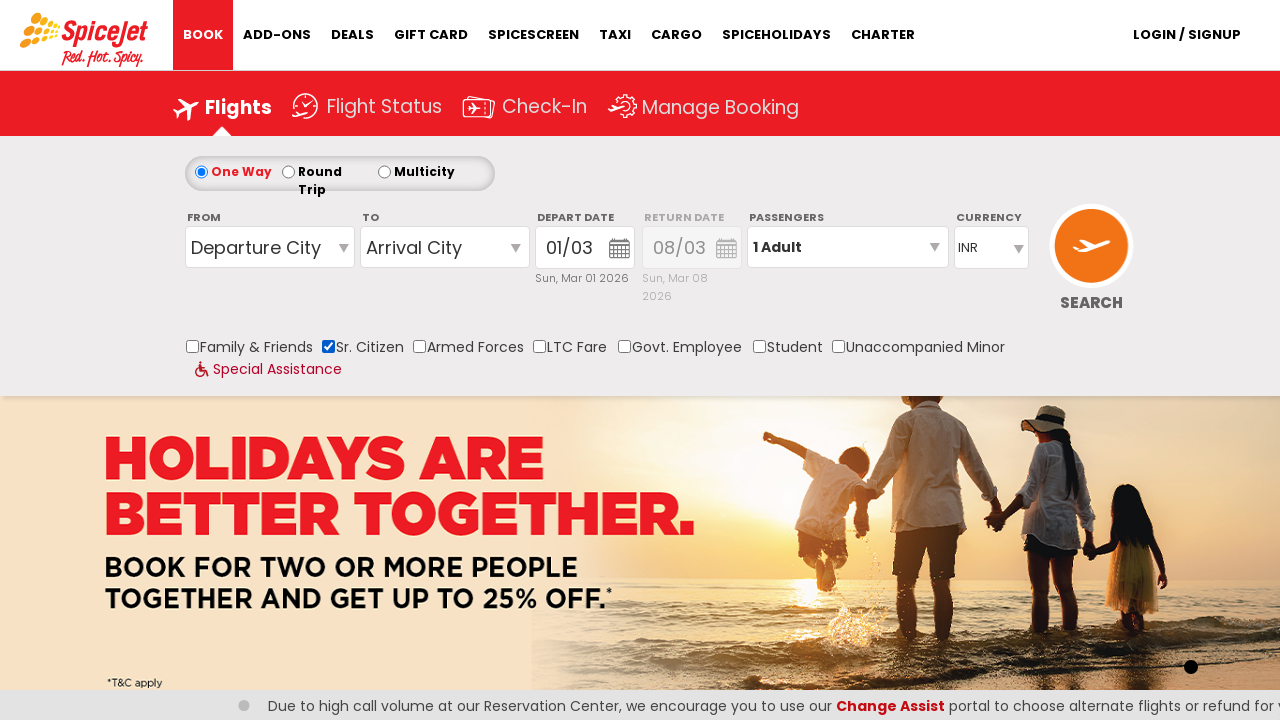

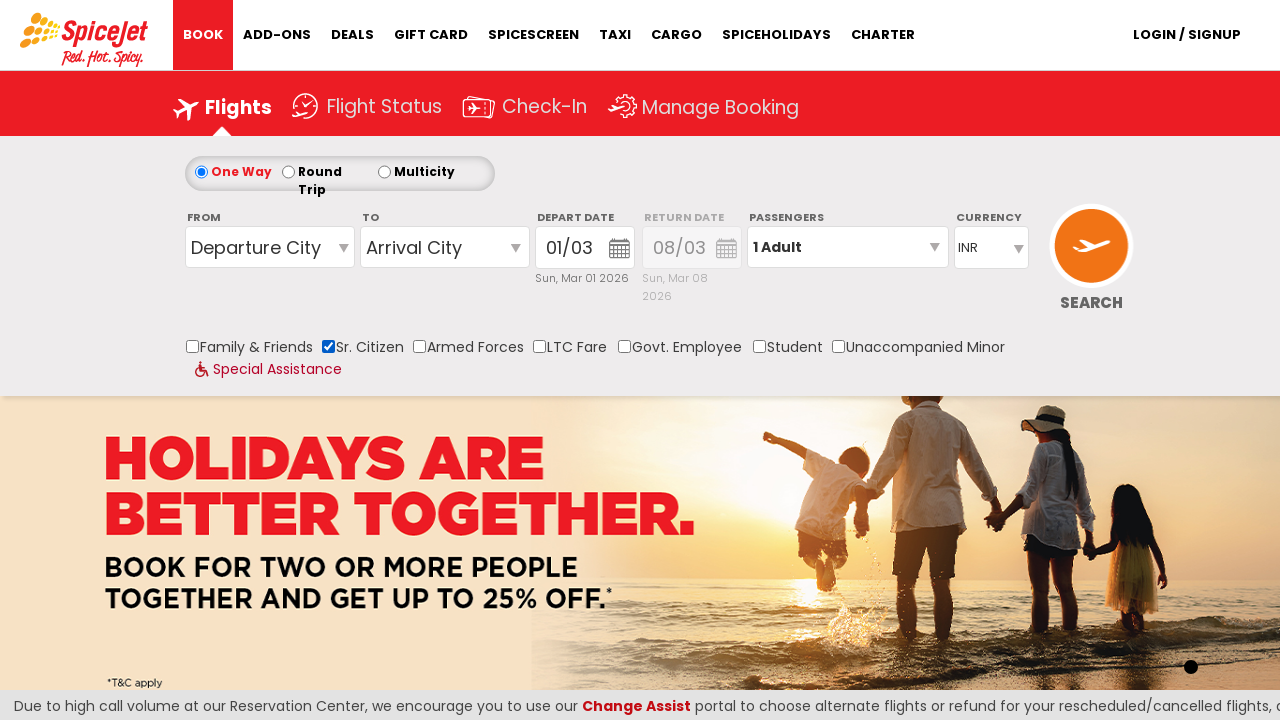